Tests basic navigation to TDL School homepage by opening the page, maximizing the window, and verifying the page loads successfully by checking for page content.

Starting URL: https://tdlschool.com/

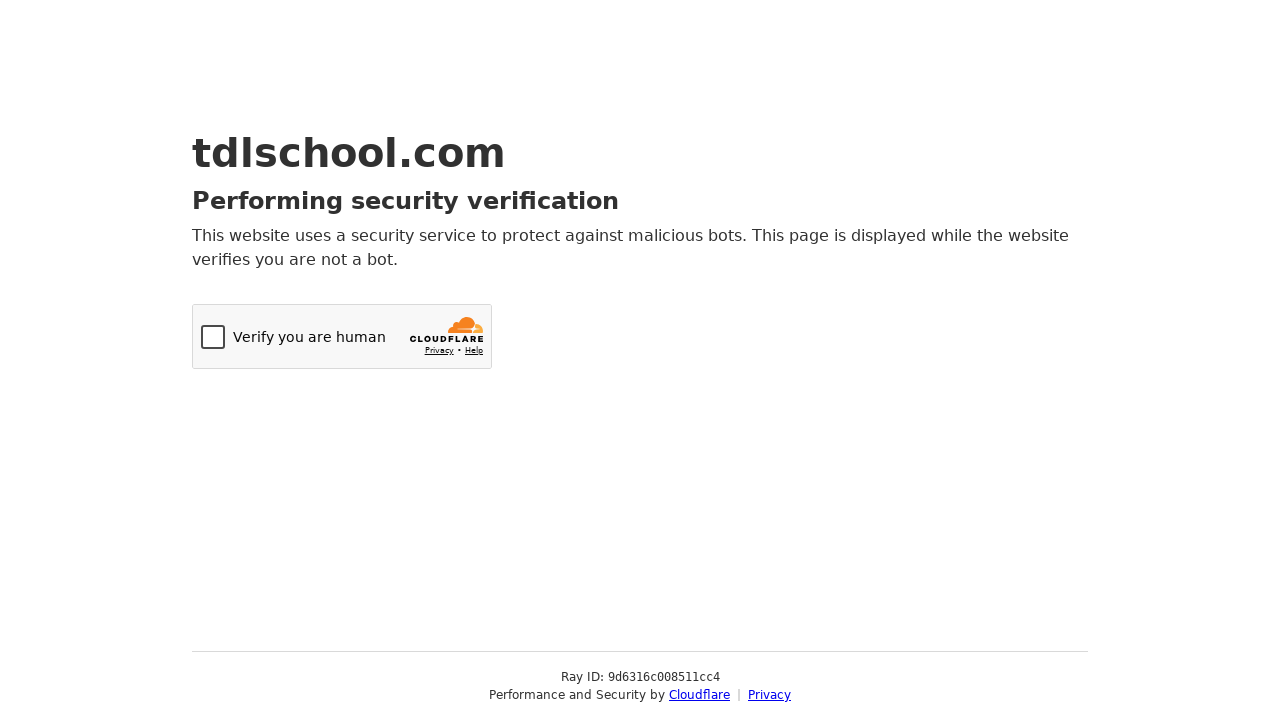

Set viewport size to 1920x1080
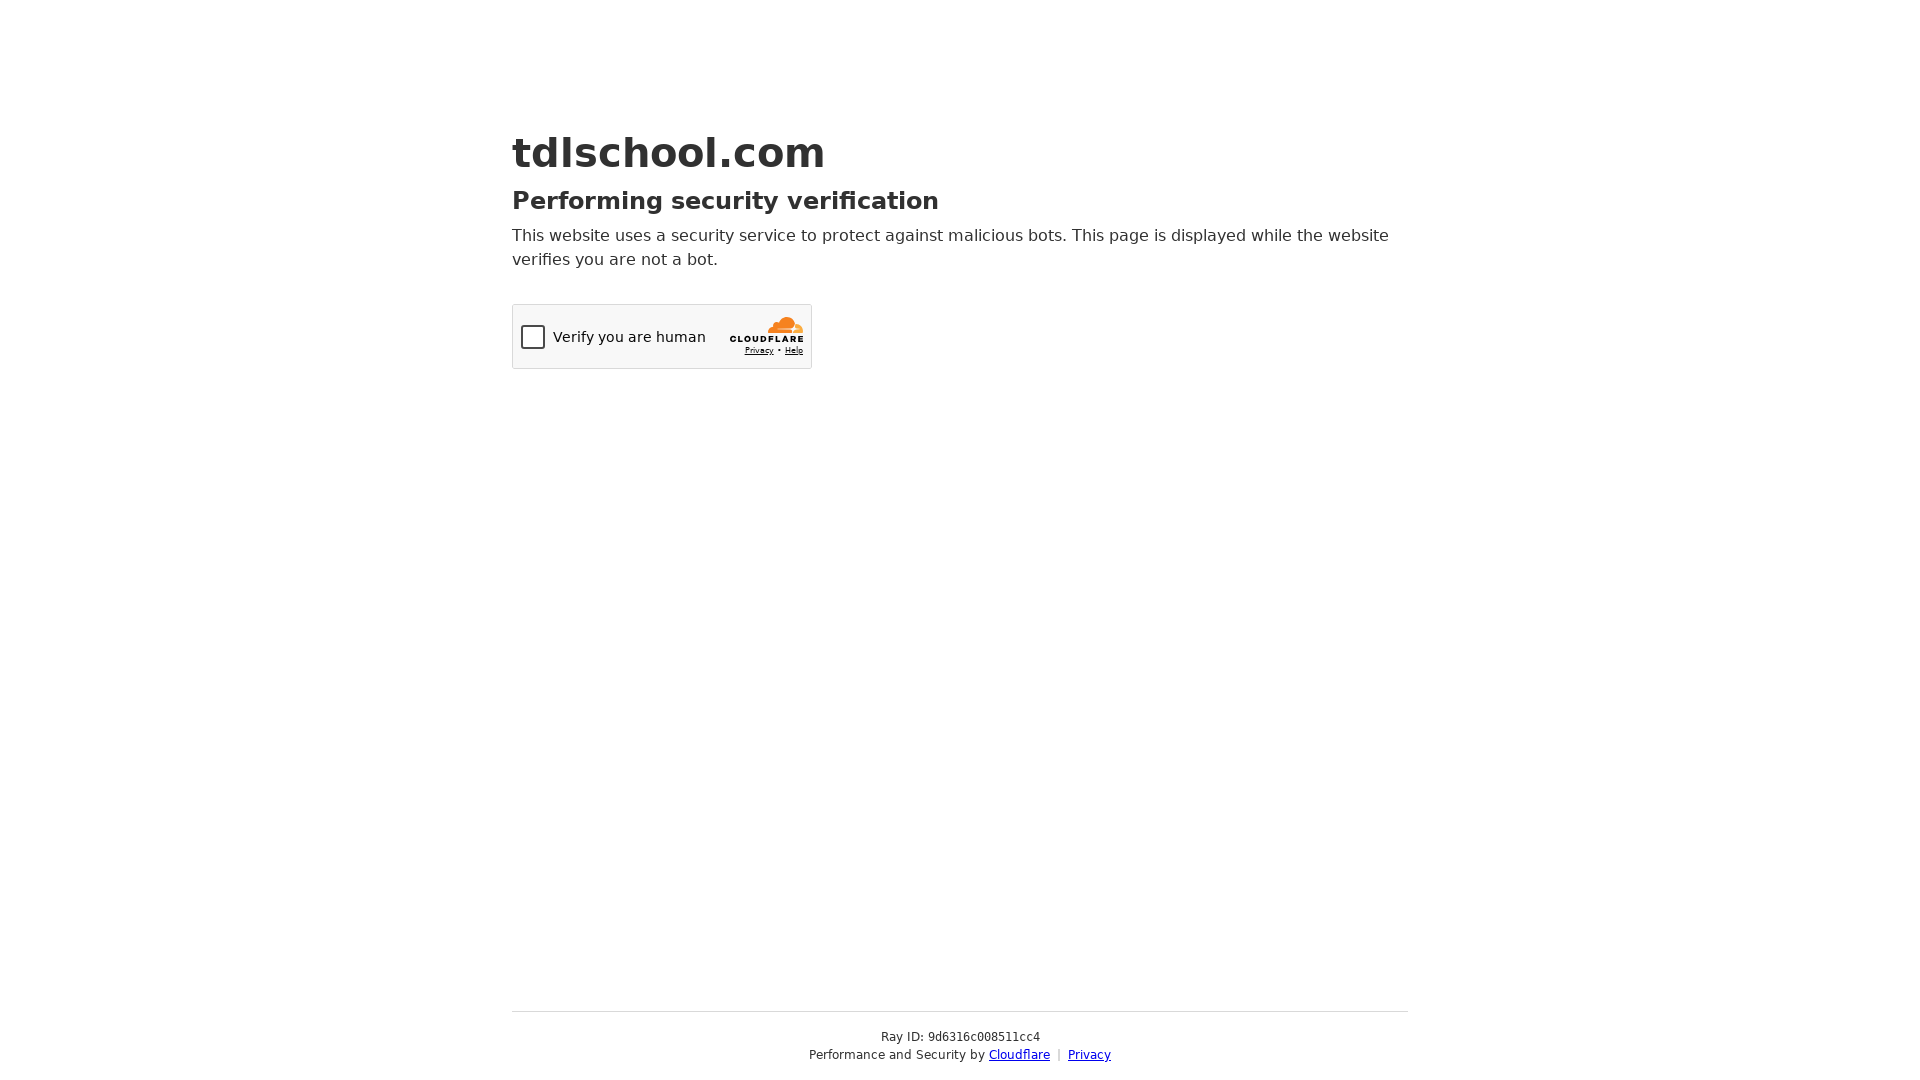

Page fully loaded
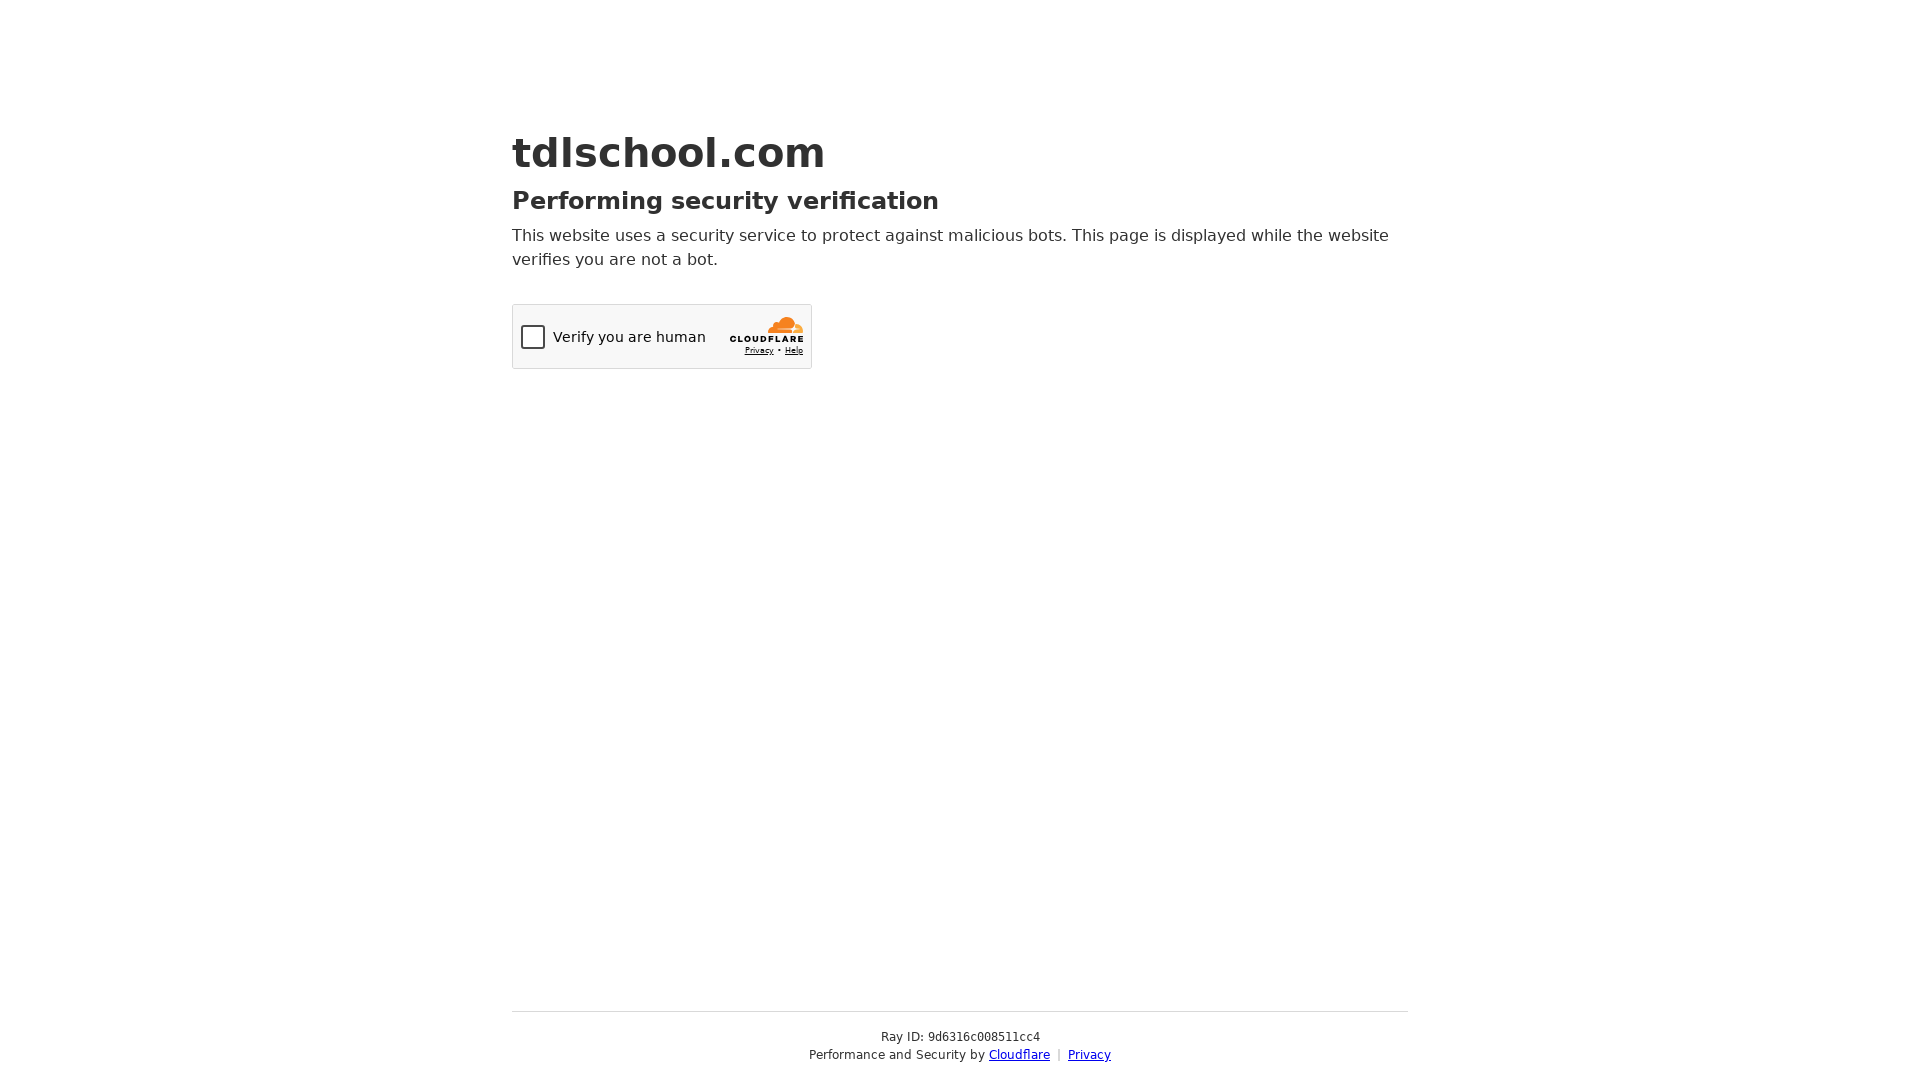

Verified page title is present
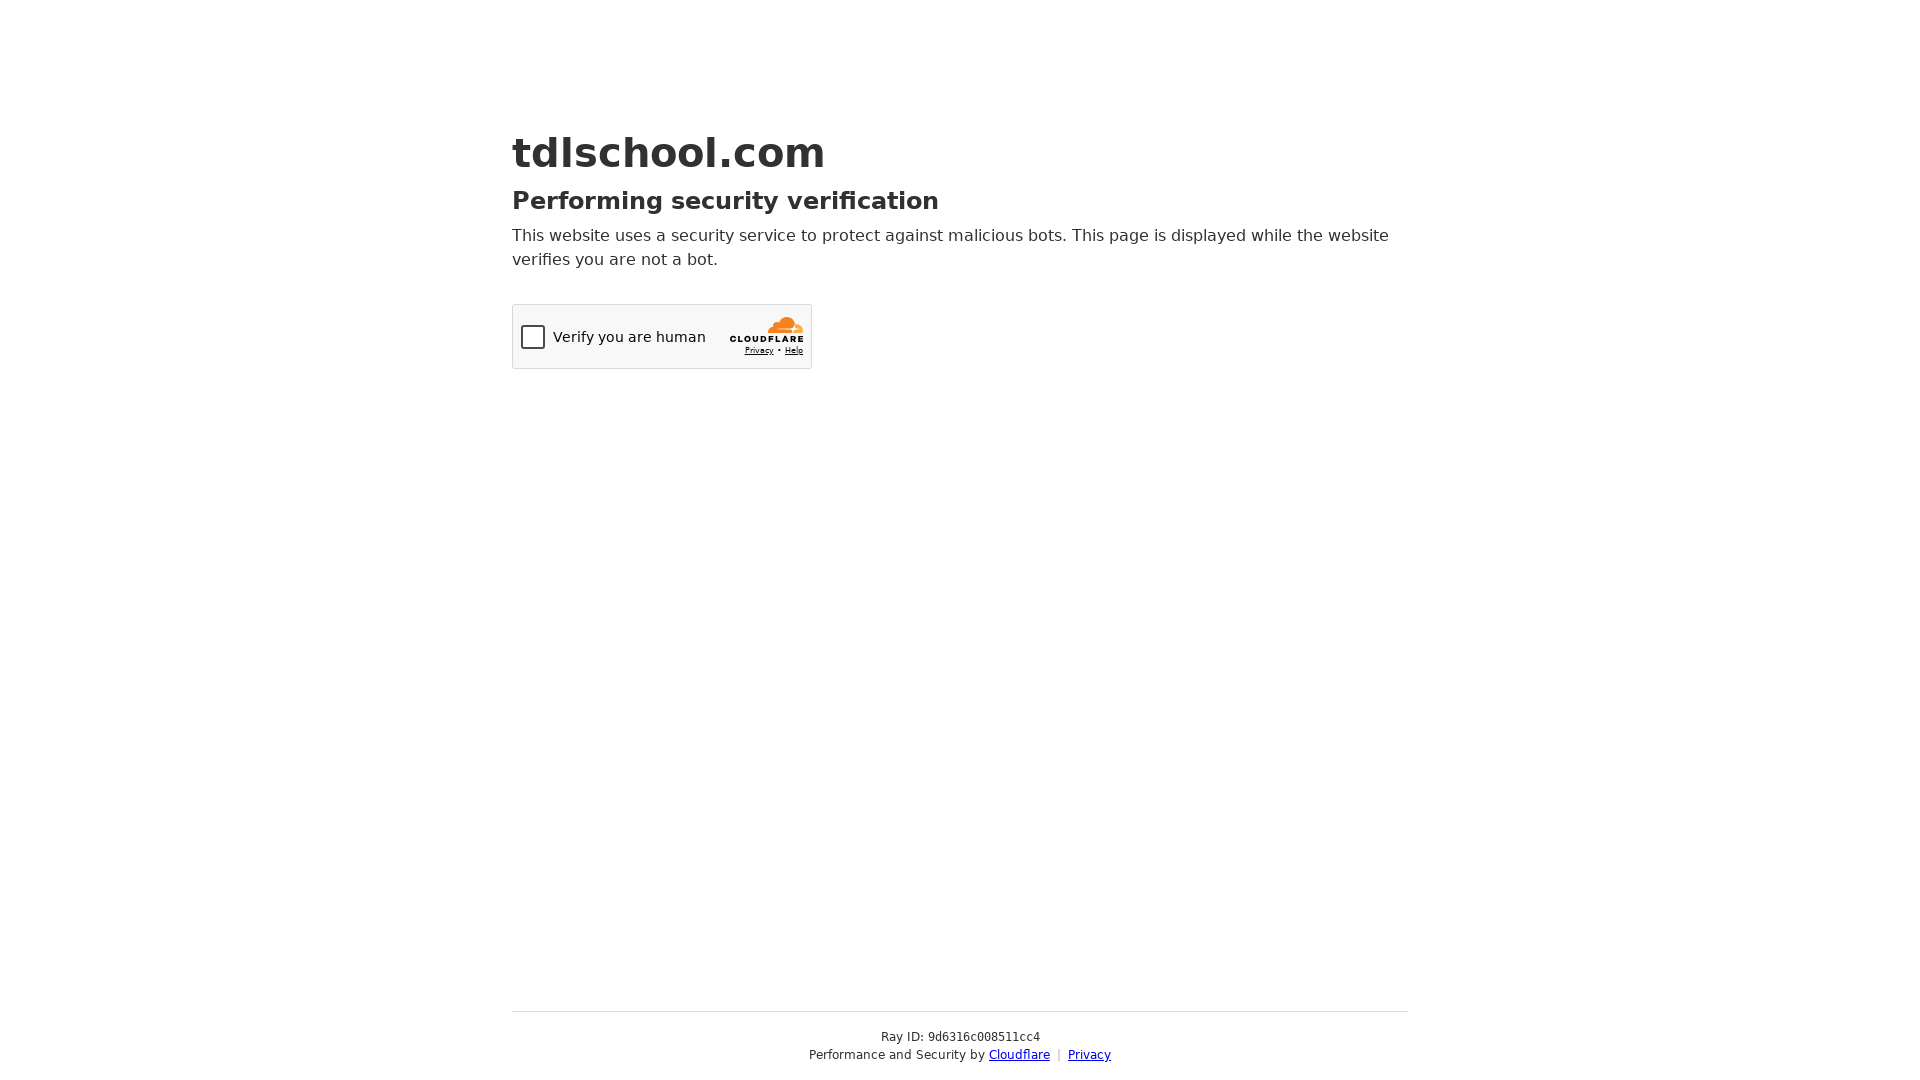

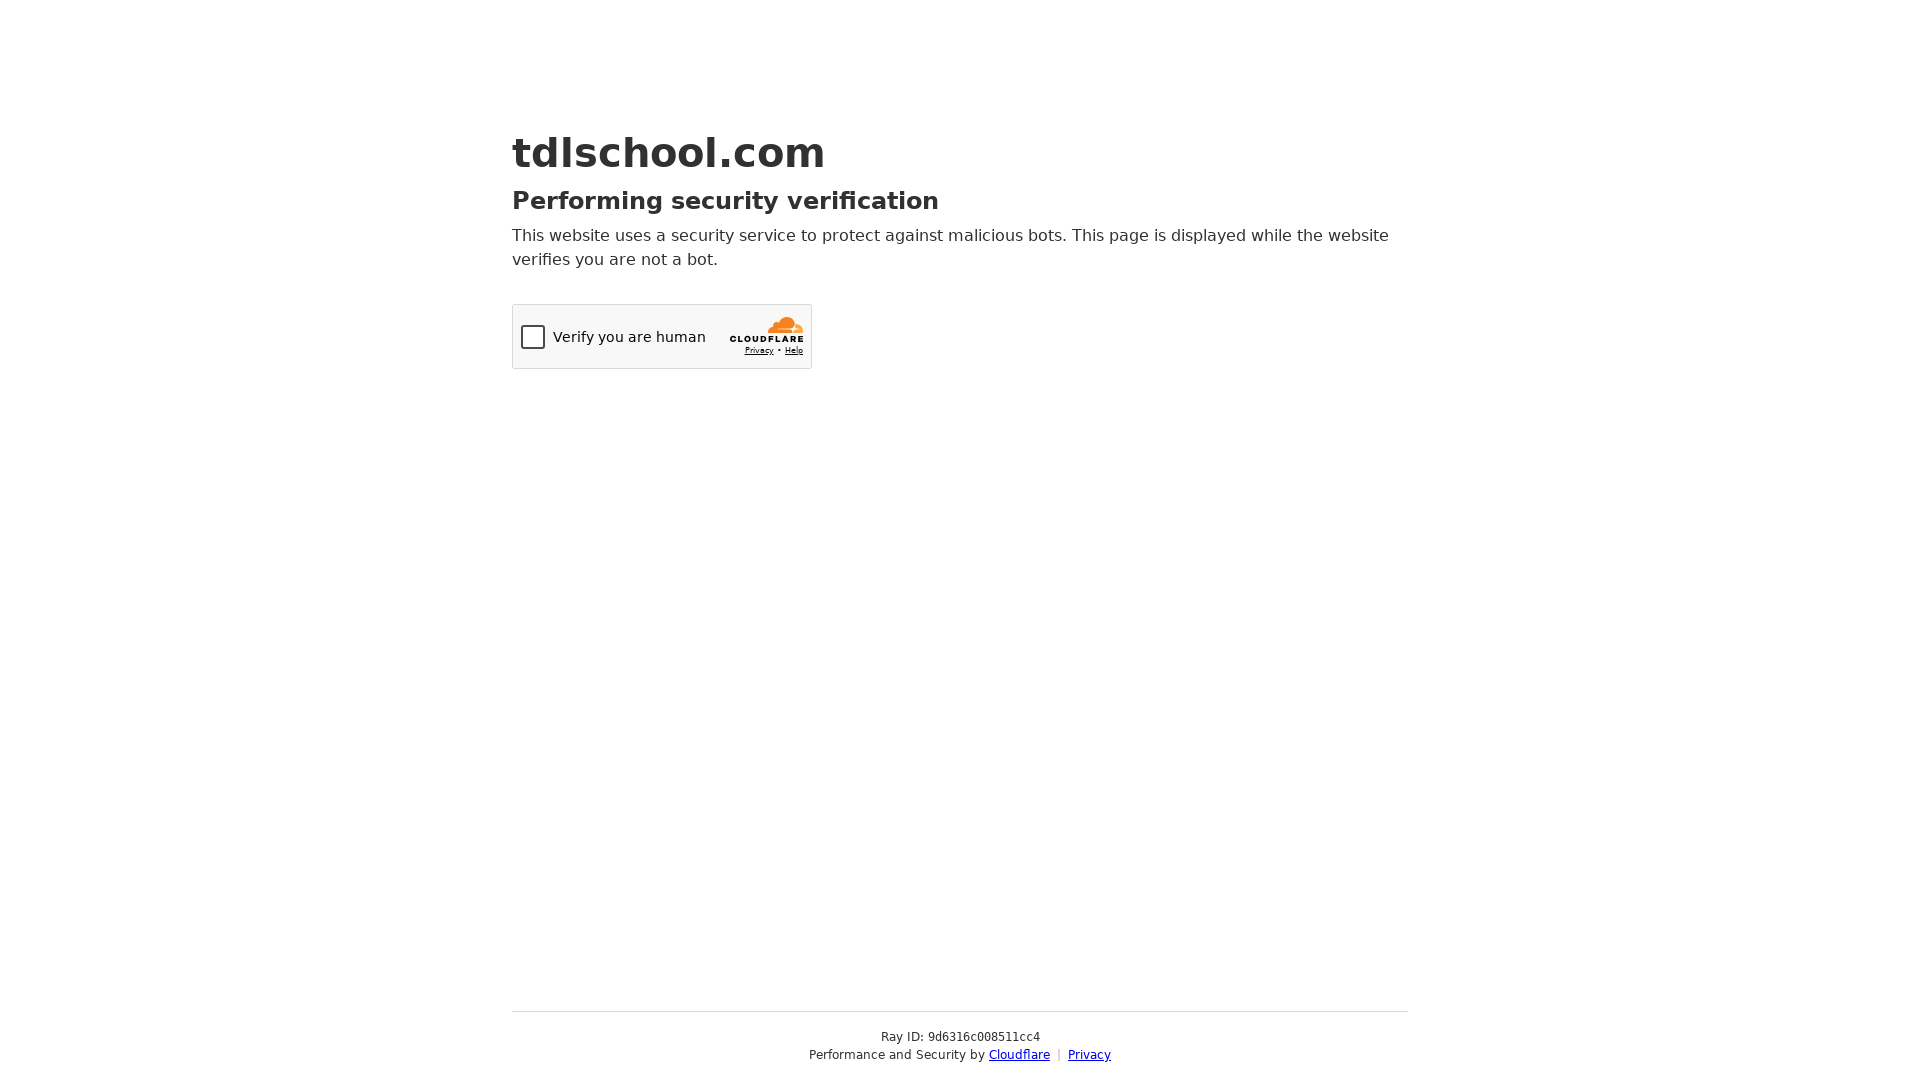